Tests radio button functionality by verifying that the "No" radio button is disabled, then clicking the "Yes" radio button and verifying it becomes selected

Starting URL: https://demoqa.com/radio-button

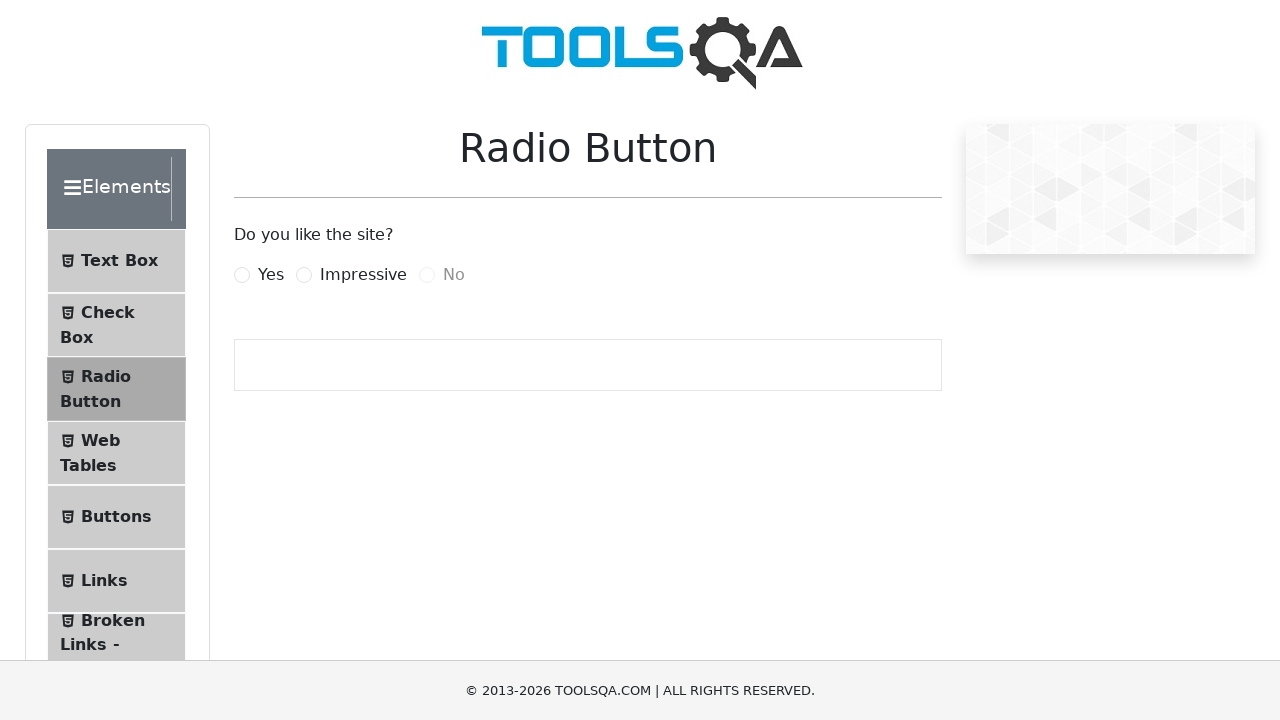

Located the 'No' radio button element
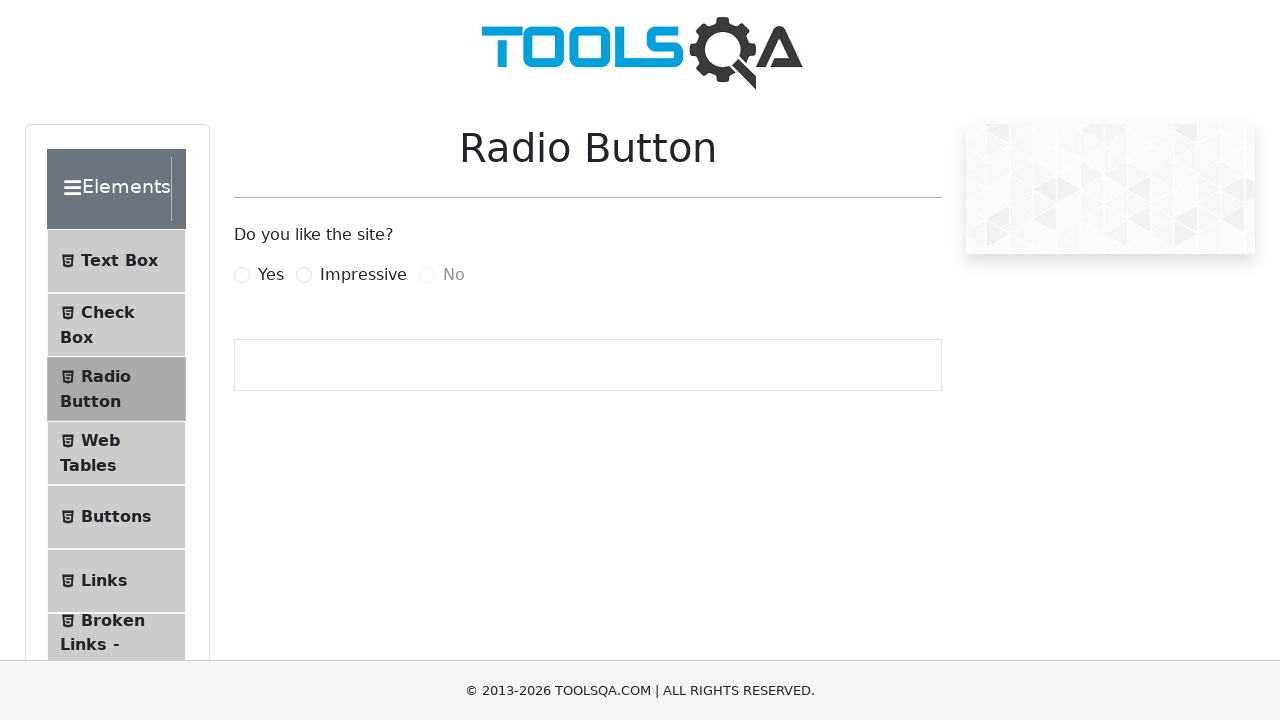

Verified that the 'No' radio button is disabled
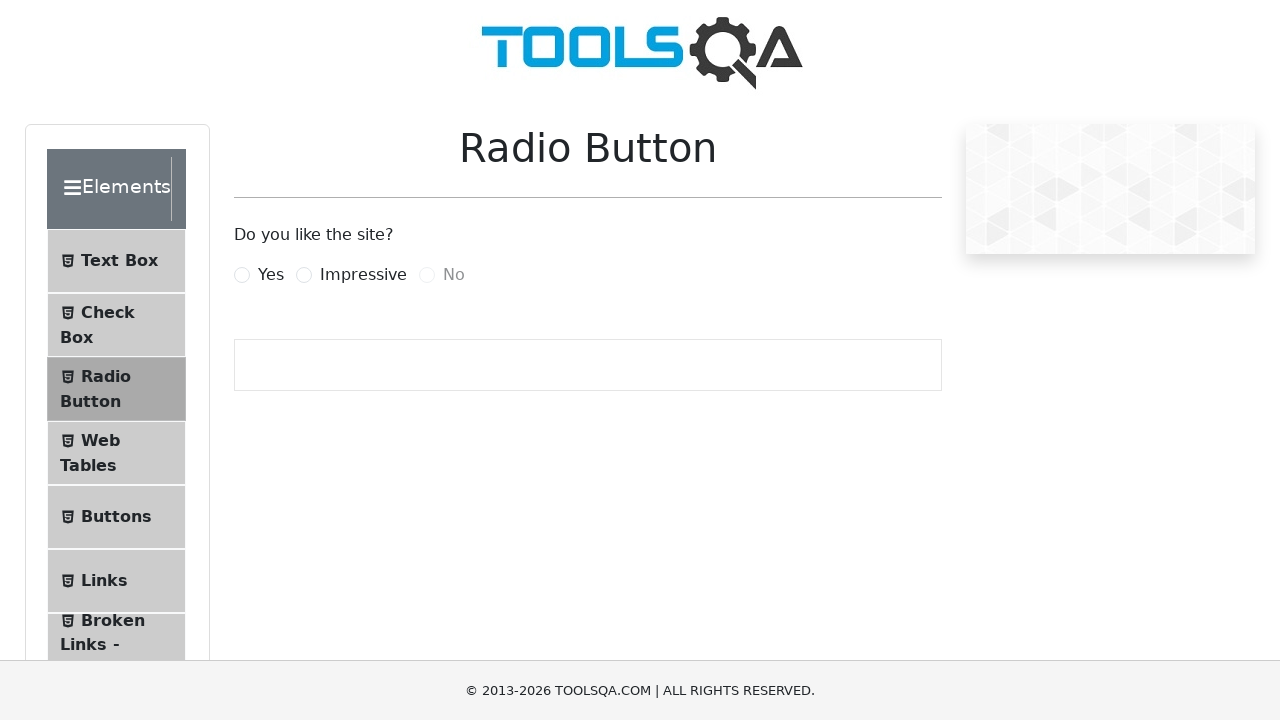

Clicked the 'Yes' radio button label at (271, 275) on xpath=//label[@for='yesRadio']
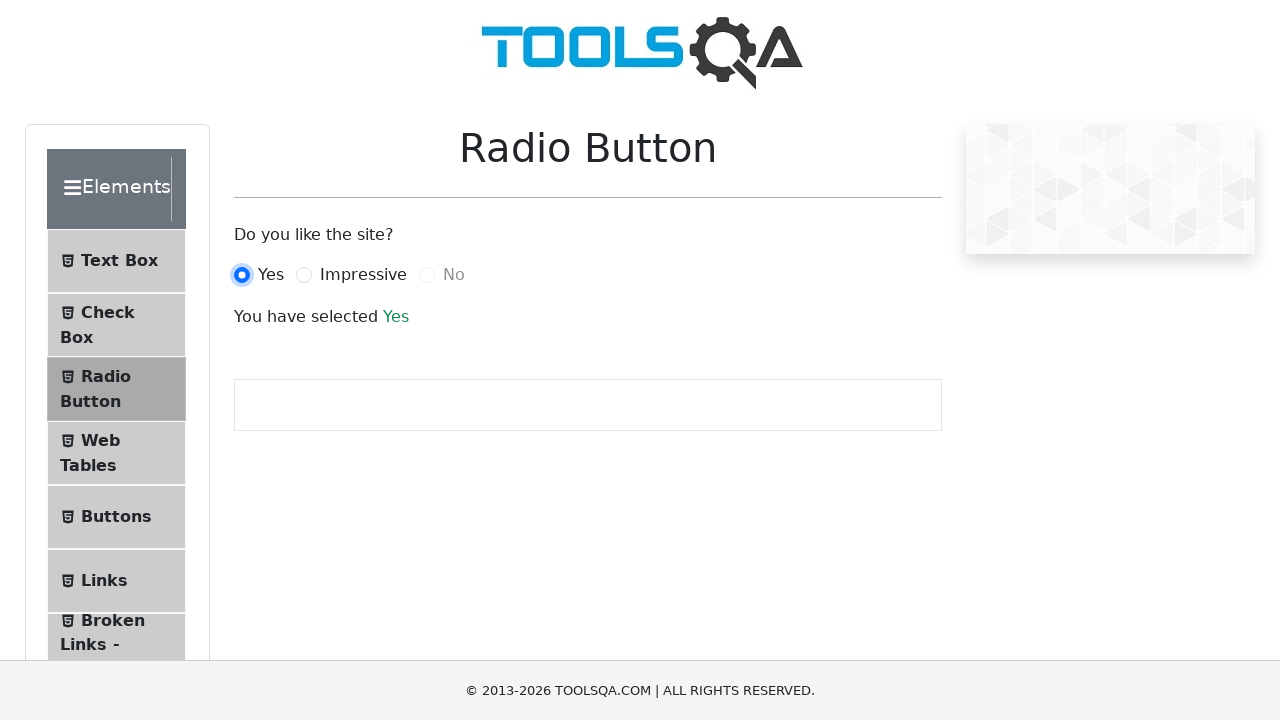

Located the 'Yes' radio button element
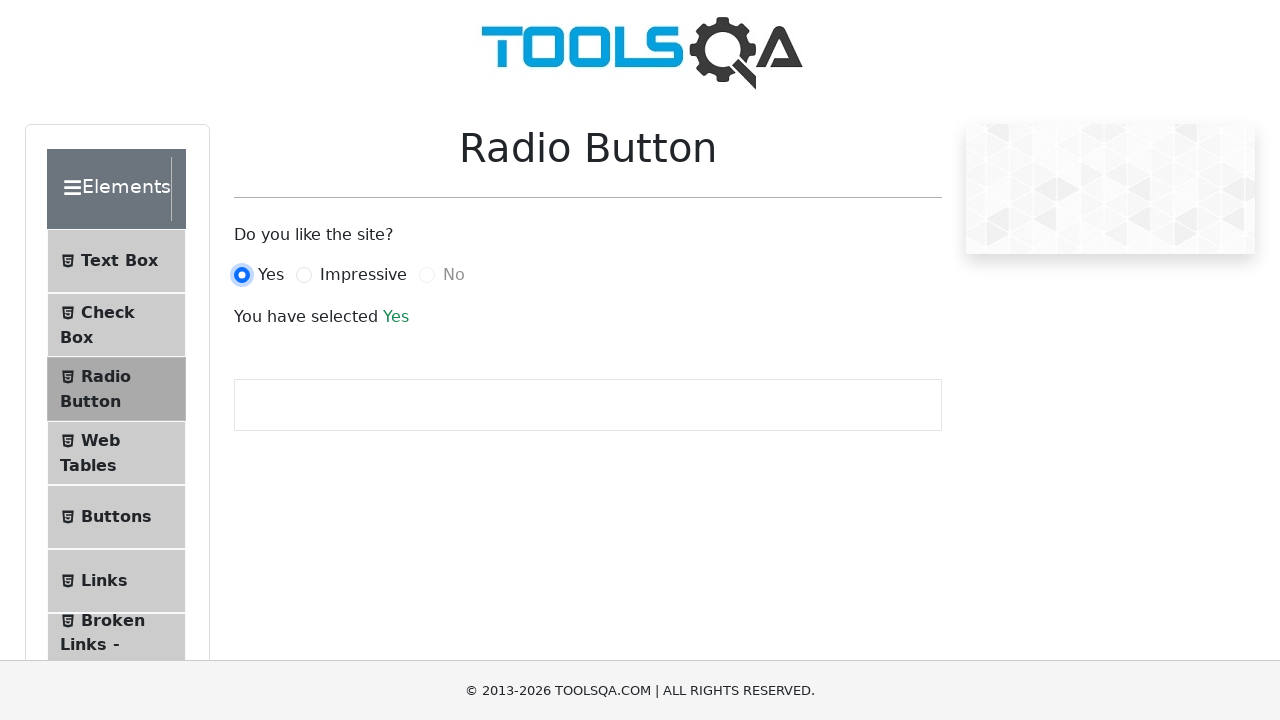

Verified that the 'Yes' radio button is now selected
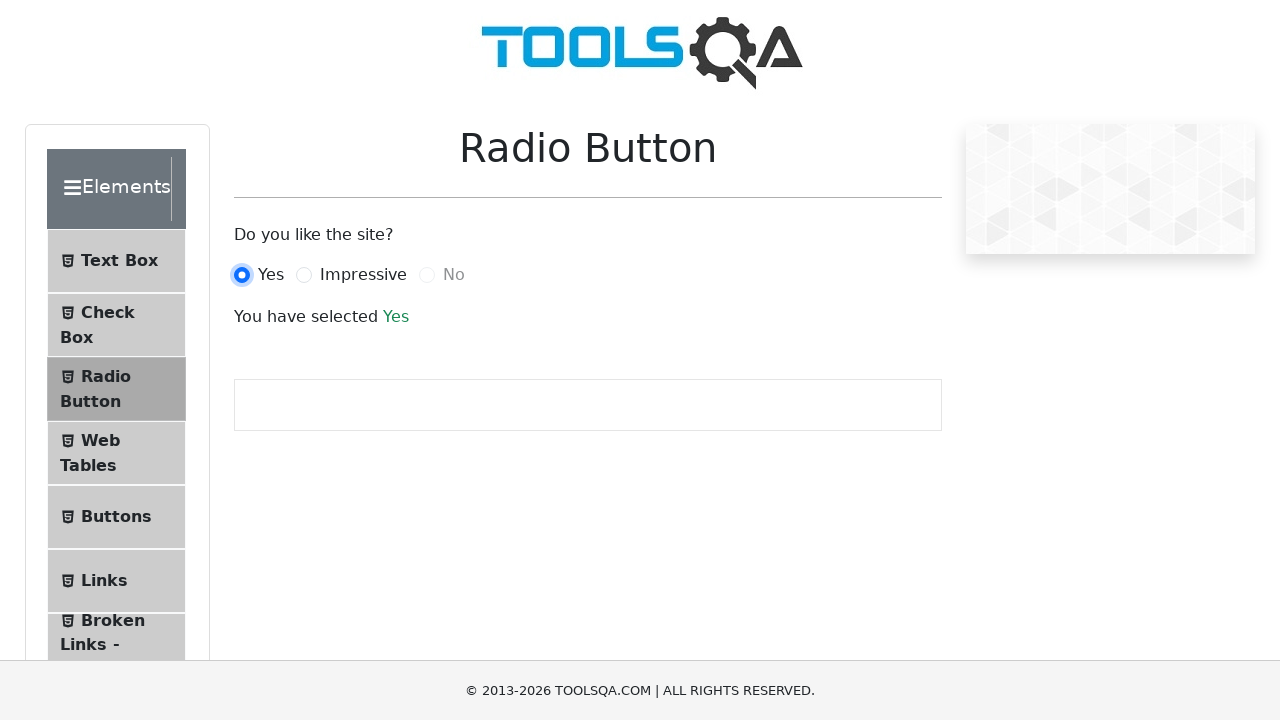

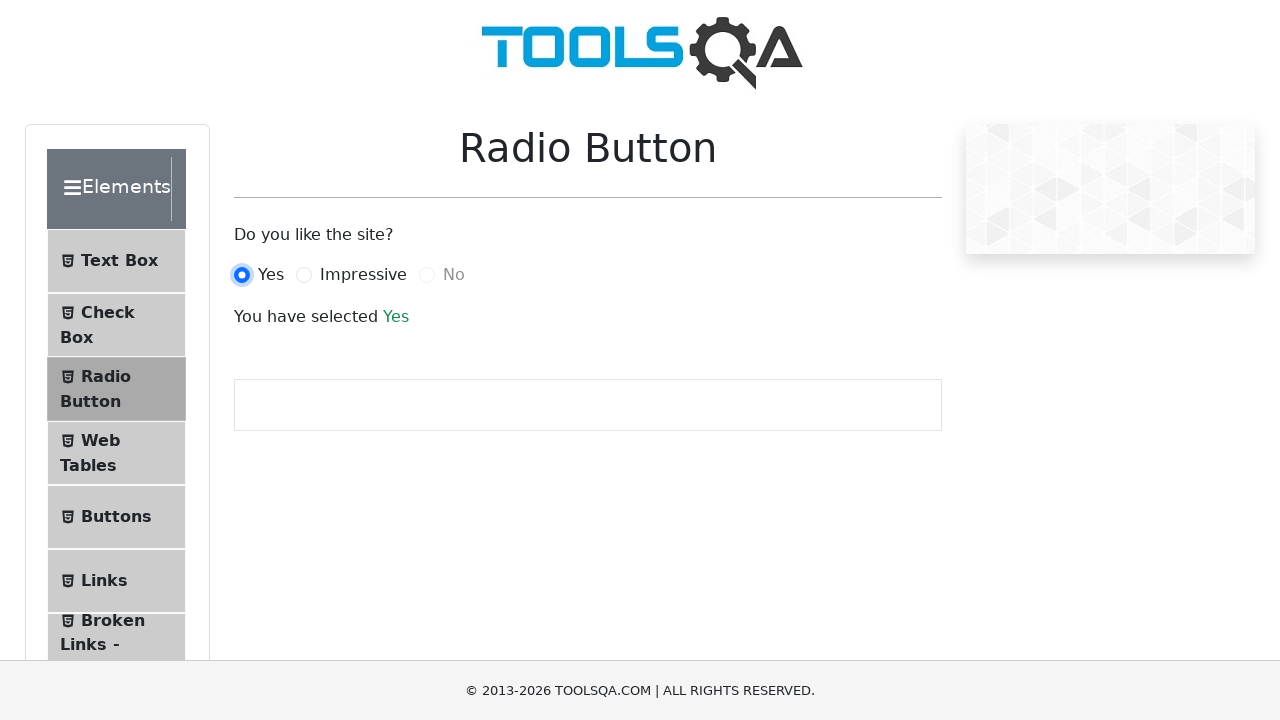